Navigates to the CNA insurance website and maximizes the browser window to verify the page loads successfully

Starting URL: https://www.cna.com

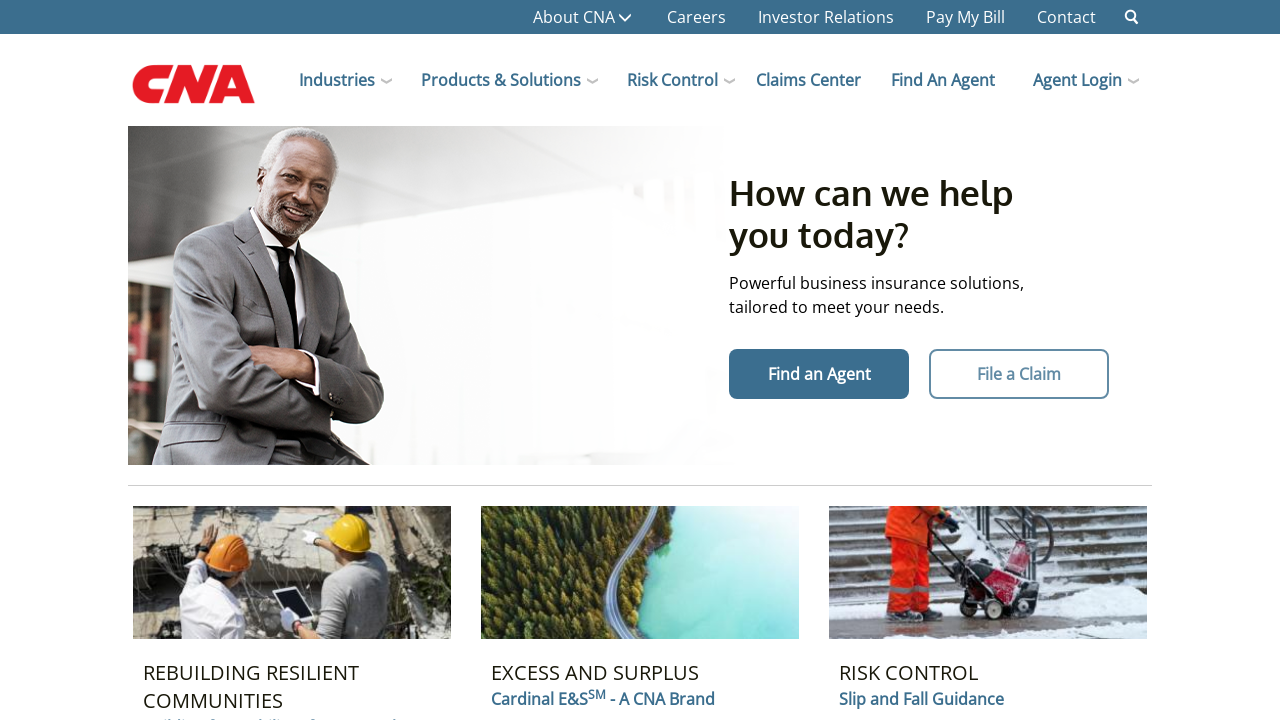

Set browser viewport to 1920x1080 to maximize window
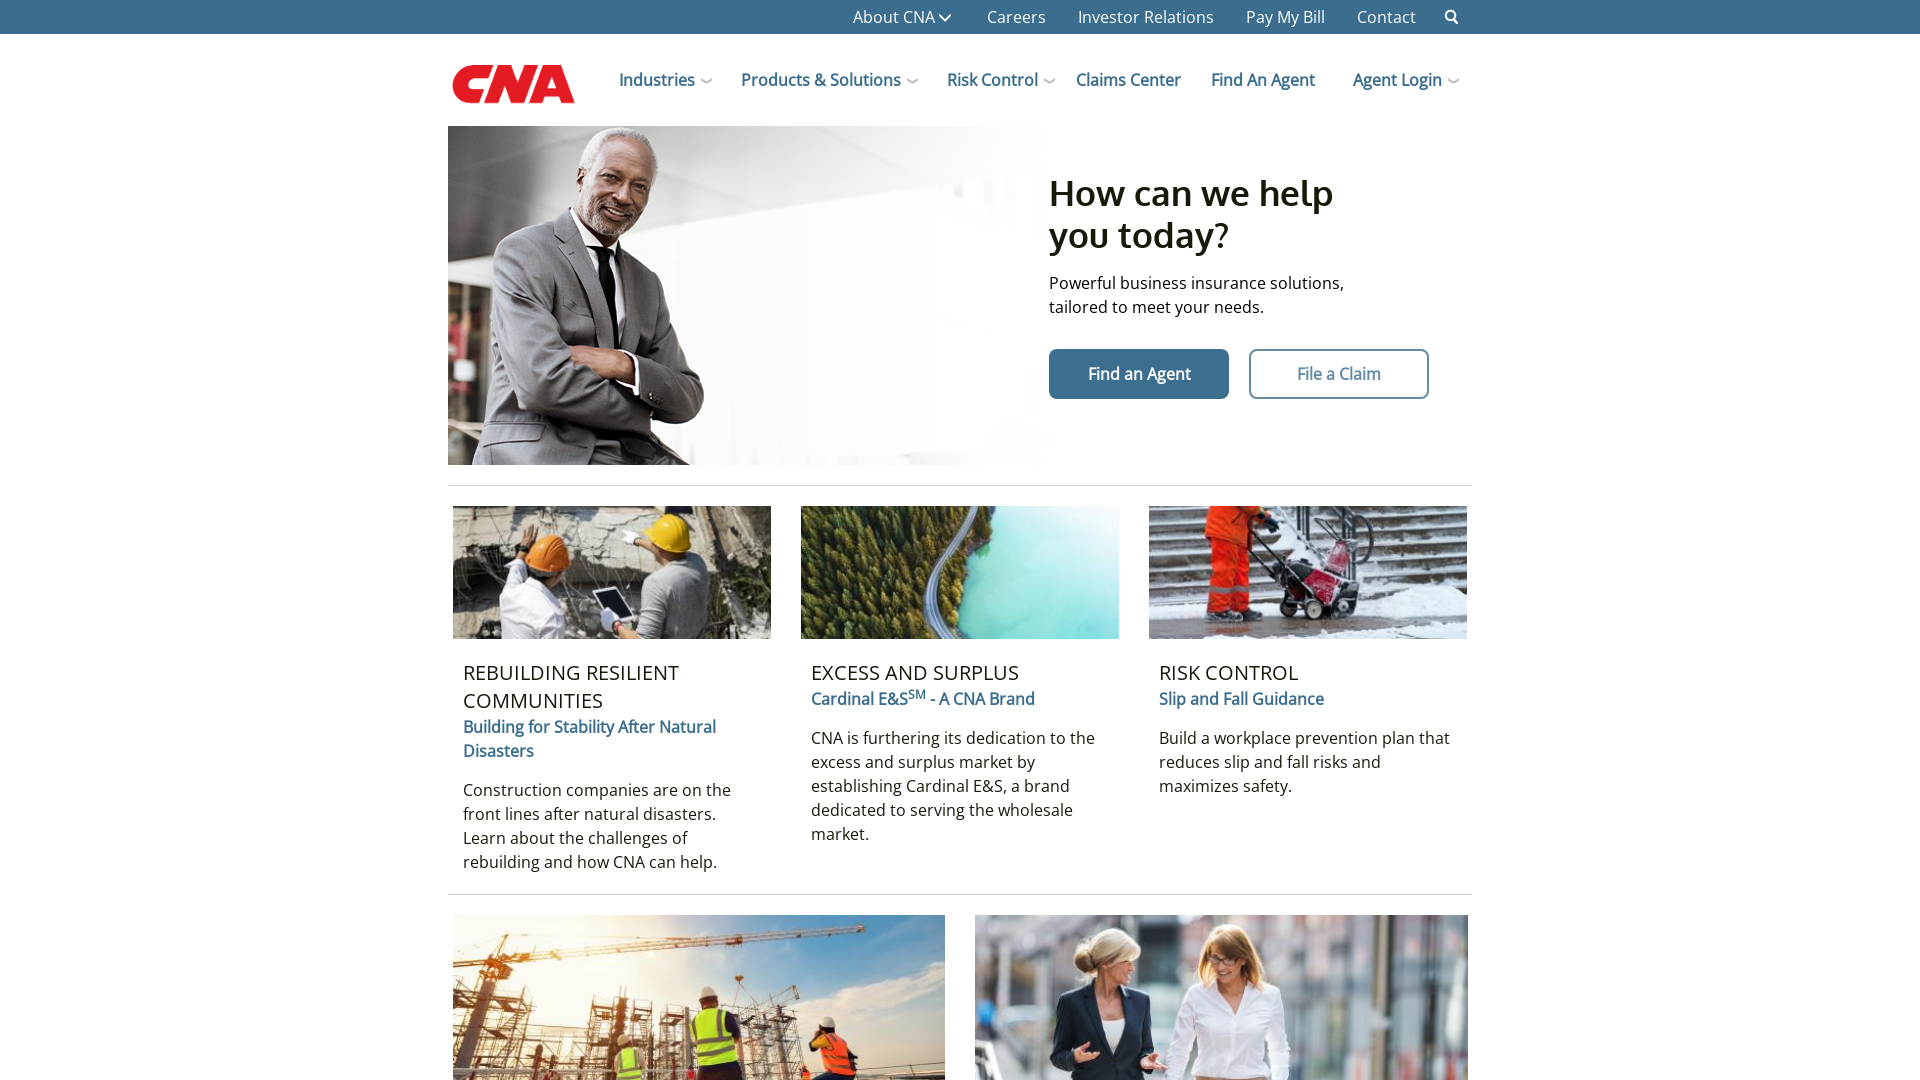

CNA insurance website page loaded successfully (domcontentloaded)
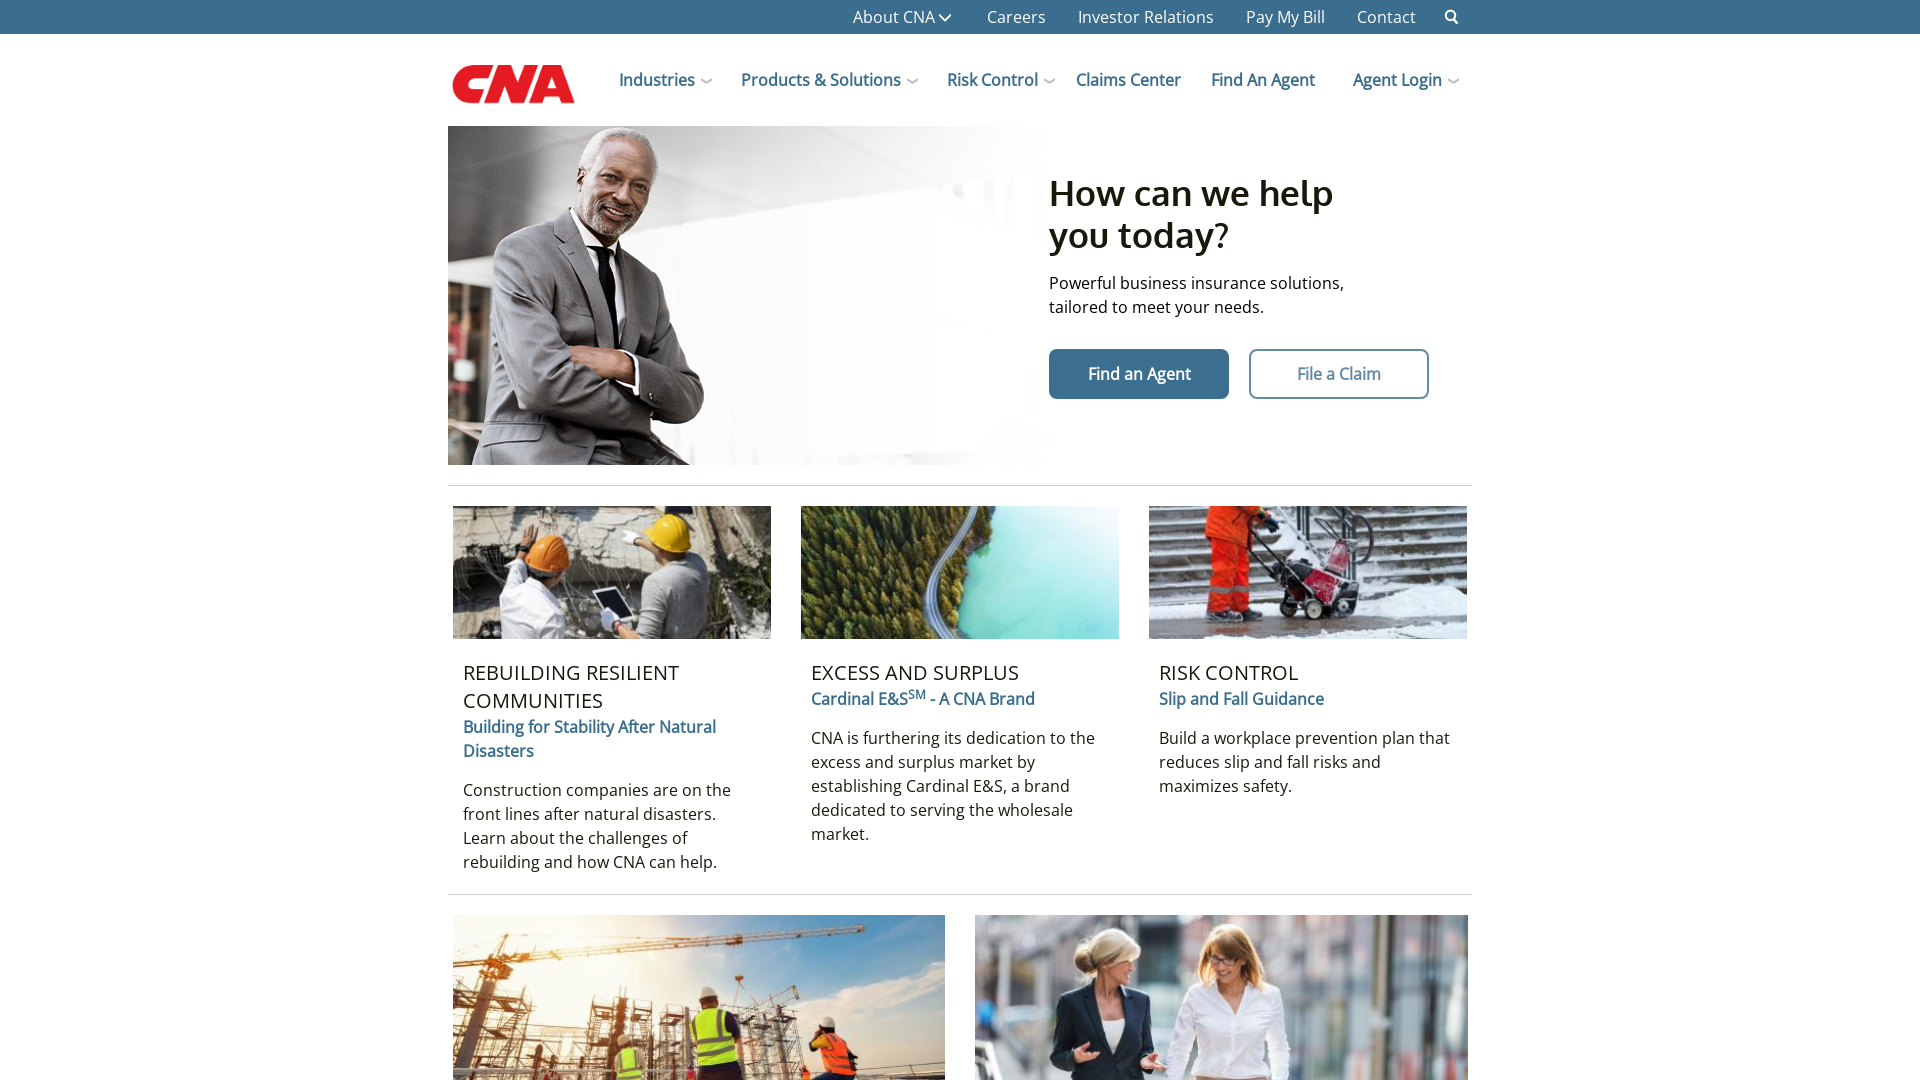

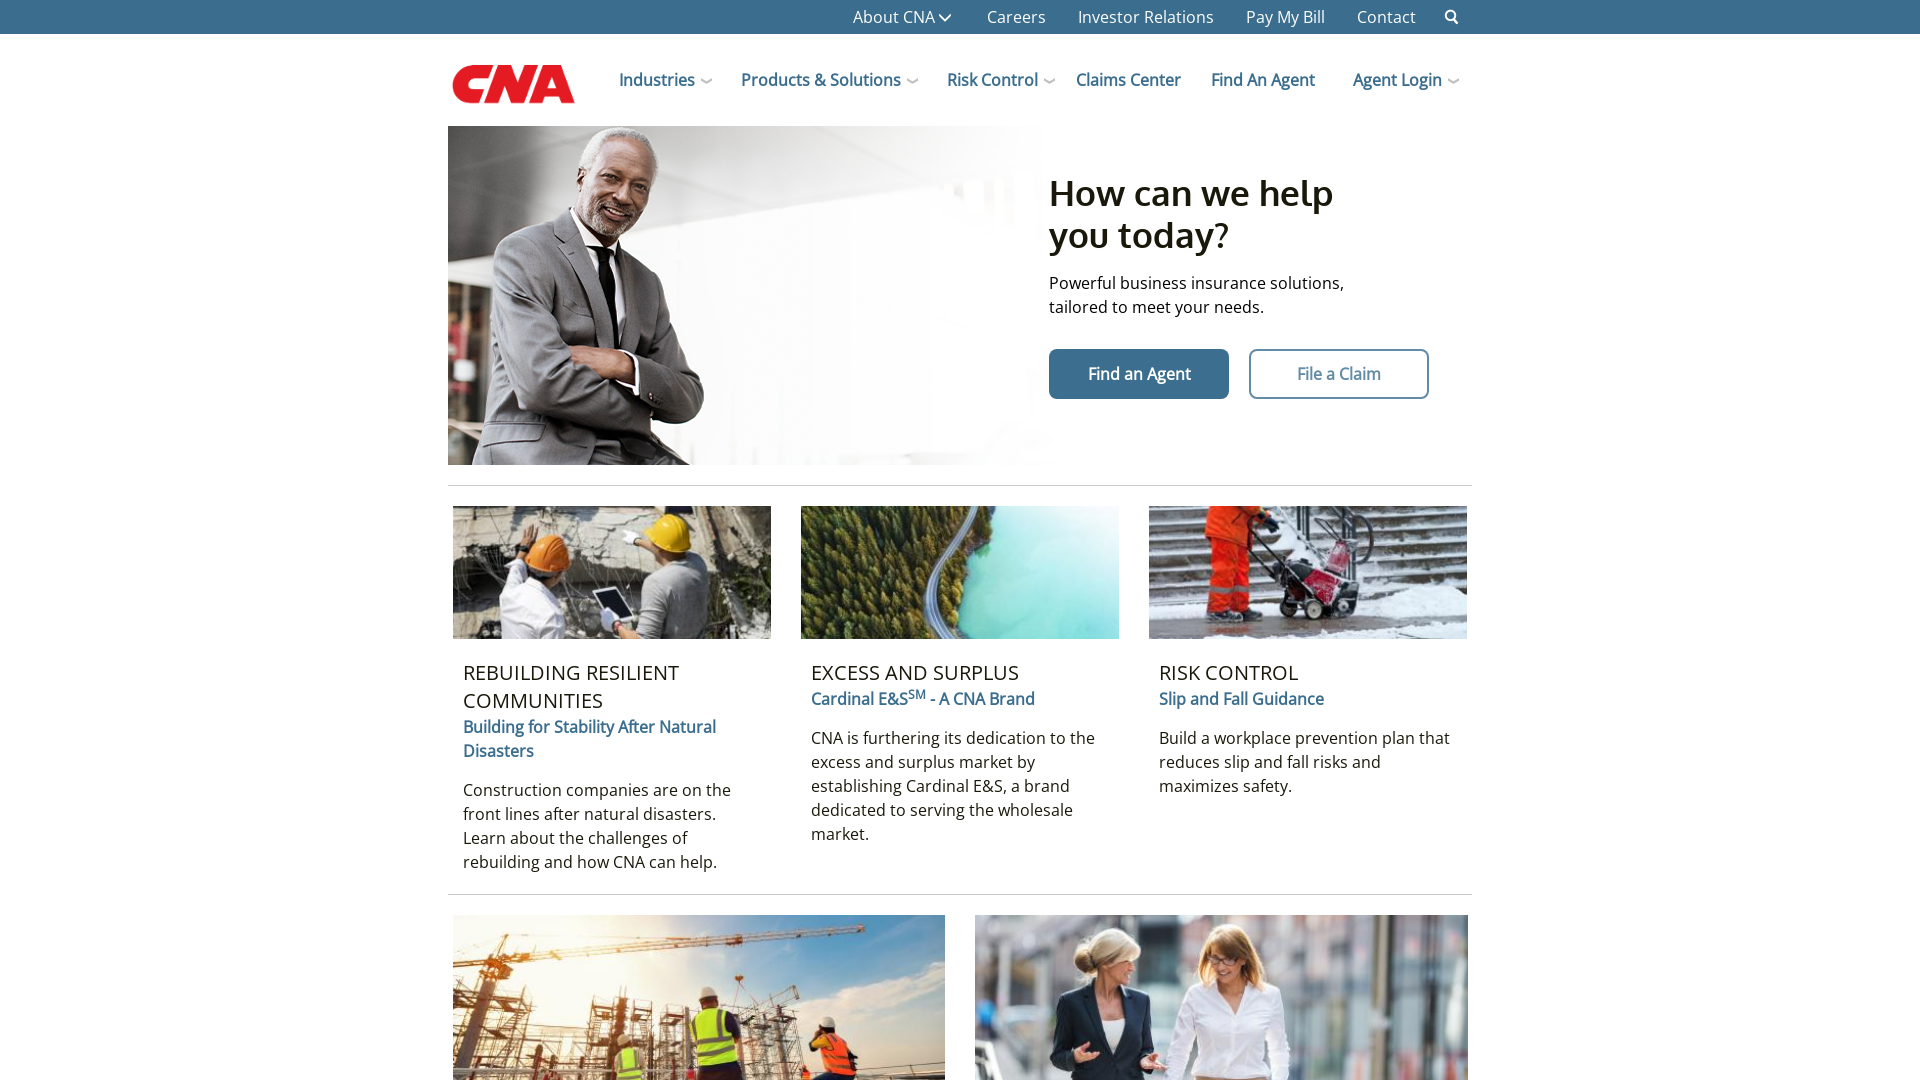